Tests that a todo item is removed if edited to an empty string

Starting URL: https://demo.playwright.dev/todomvc

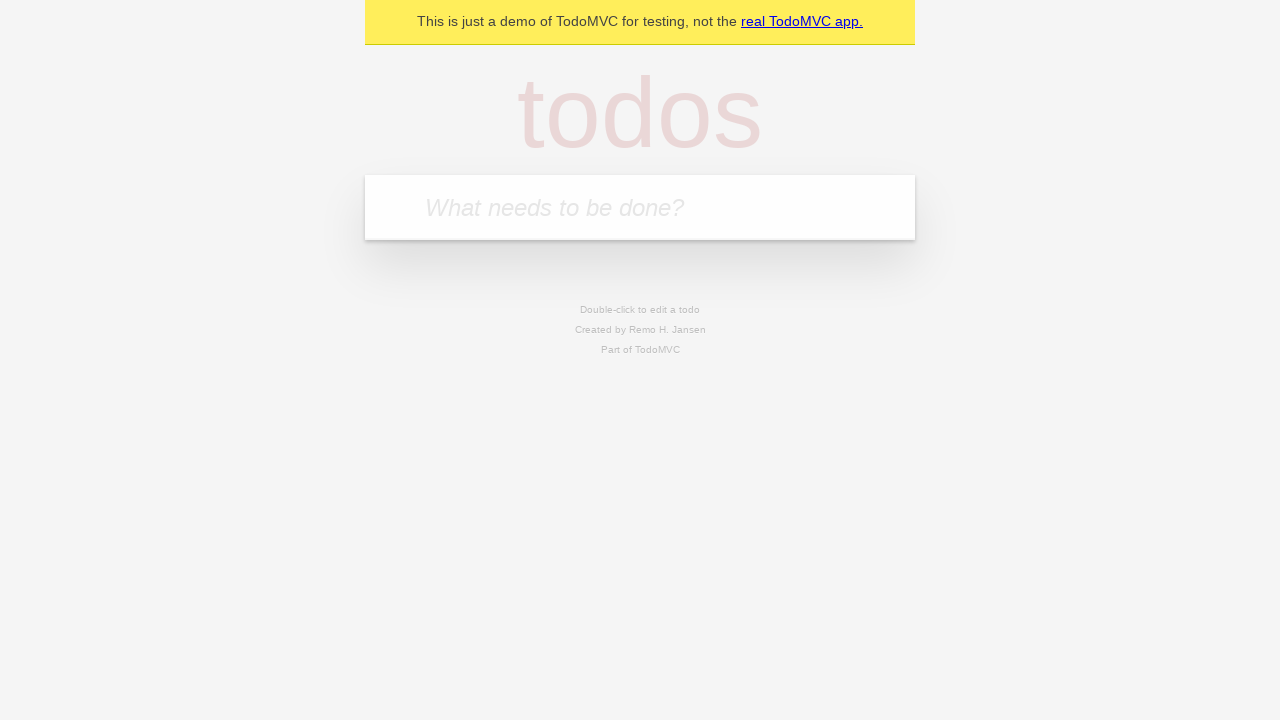

Filled new todo field with 'buy some cheese' on internal:attr=[placeholder="What needs to be done?"i]
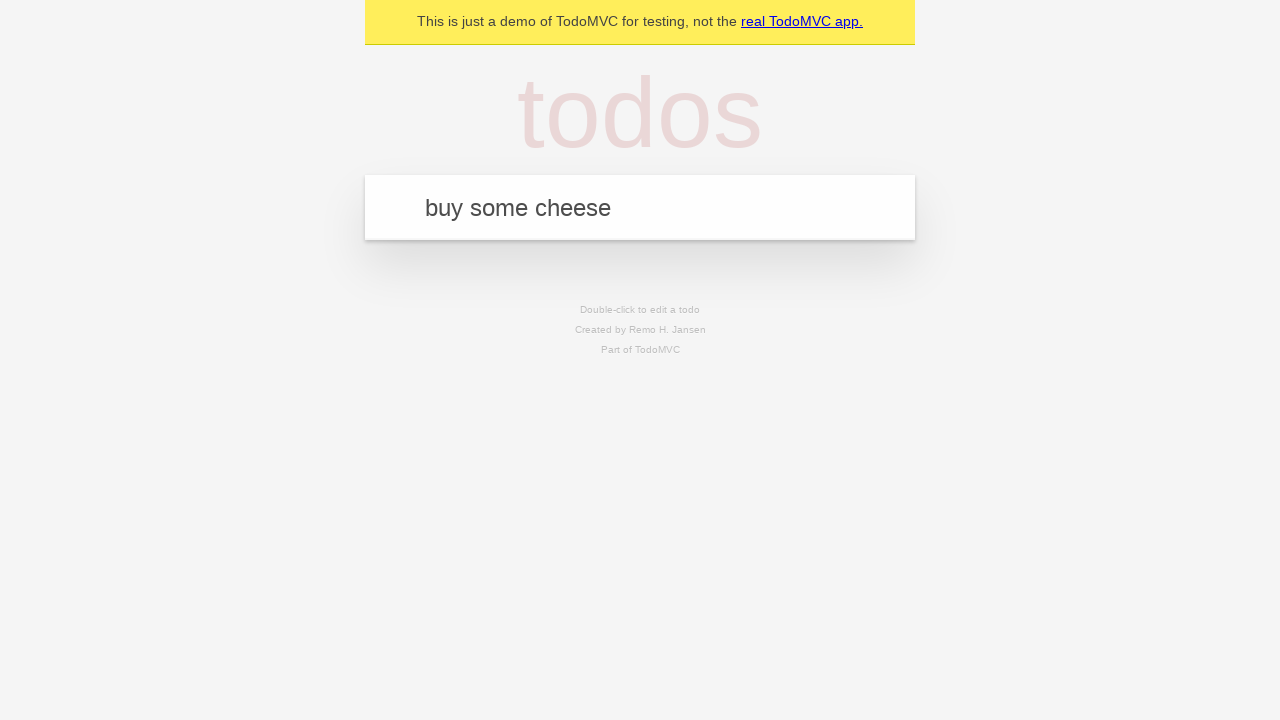

Pressed Enter to create first todo on internal:attr=[placeholder="What needs to be done?"i]
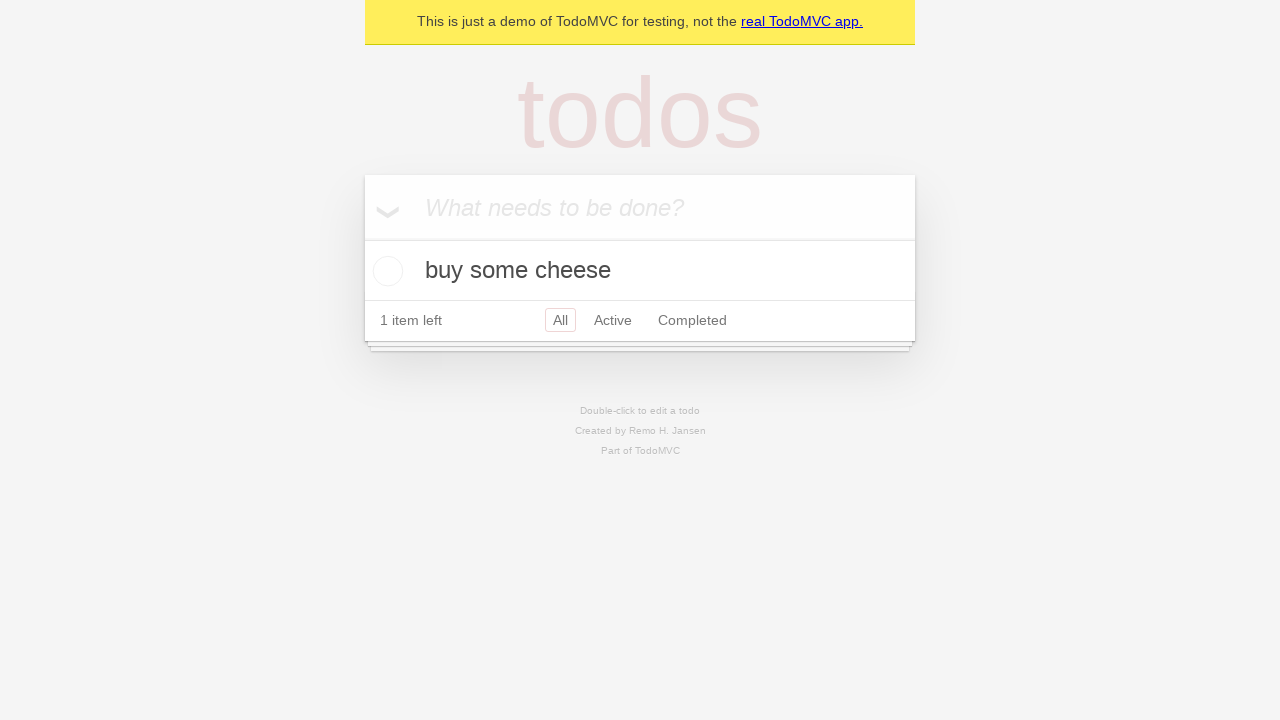

Filled new todo field with 'feed the cat' on internal:attr=[placeholder="What needs to be done?"i]
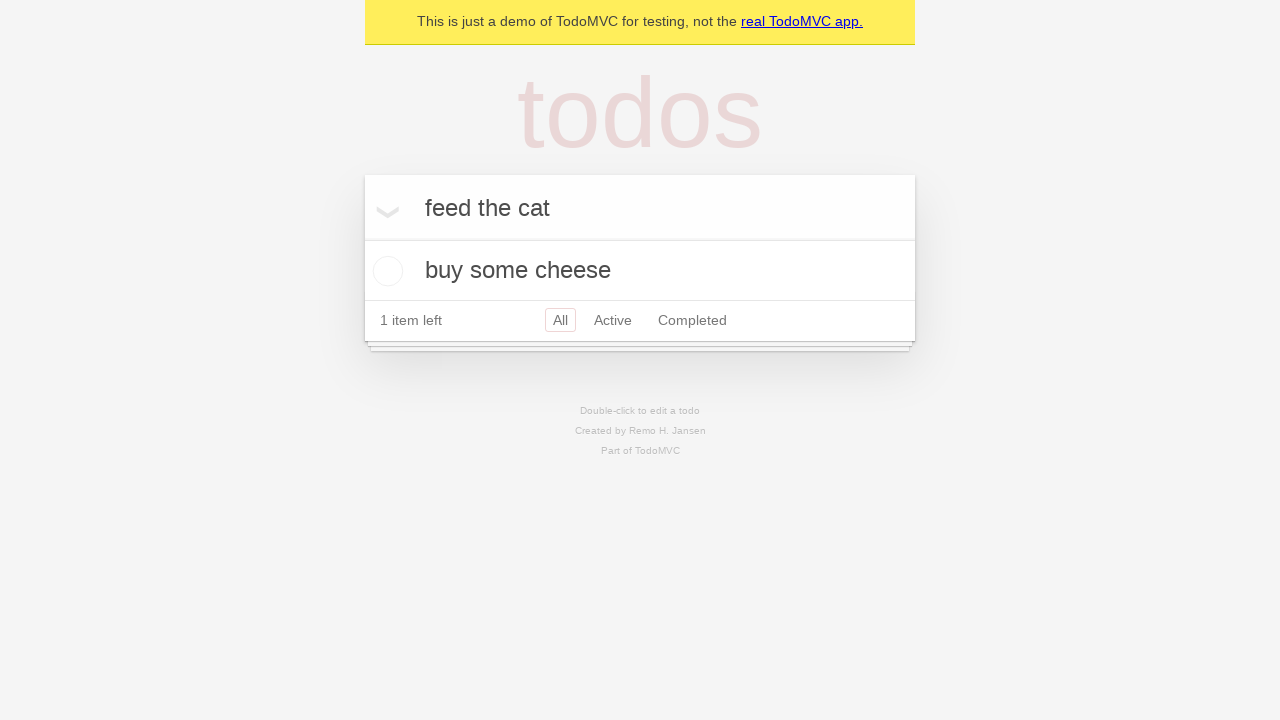

Pressed Enter to create second todo on internal:attr=[placeholder="What needs to be done?"i]
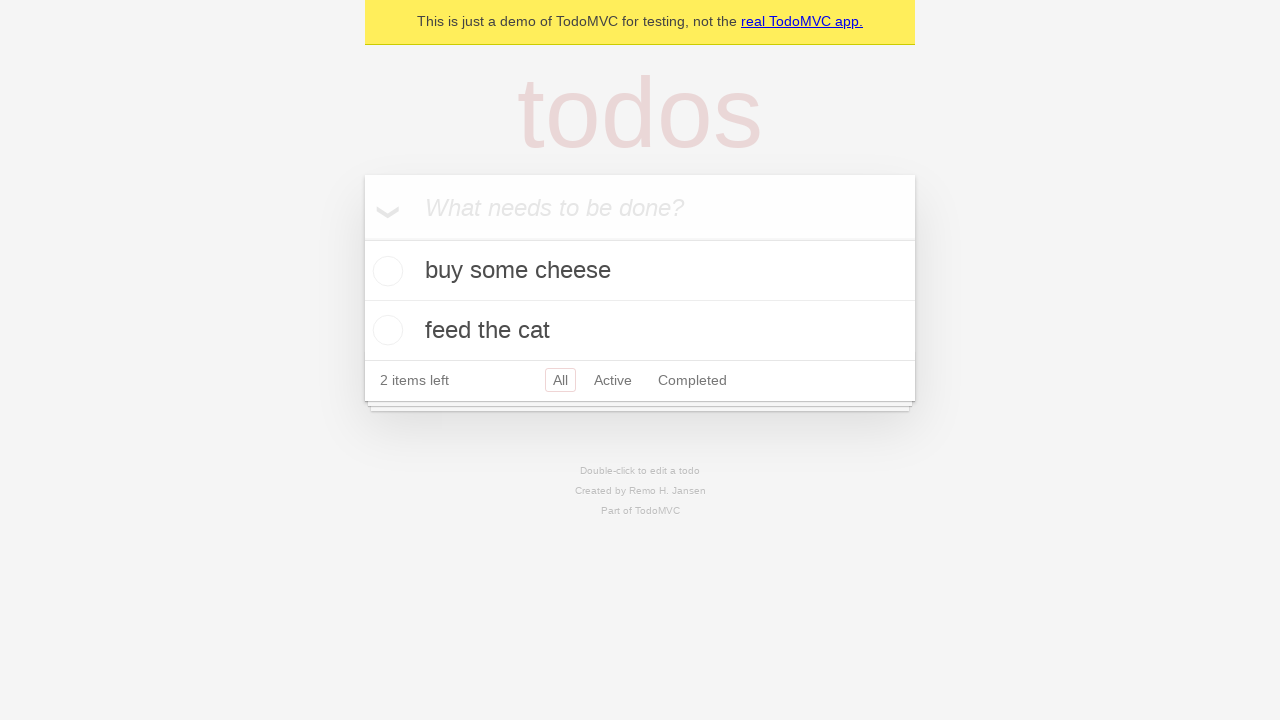

Filled new todo field with 'book a doctors appointment' on internal:attr=[placeholder="What needs to be done?"i]
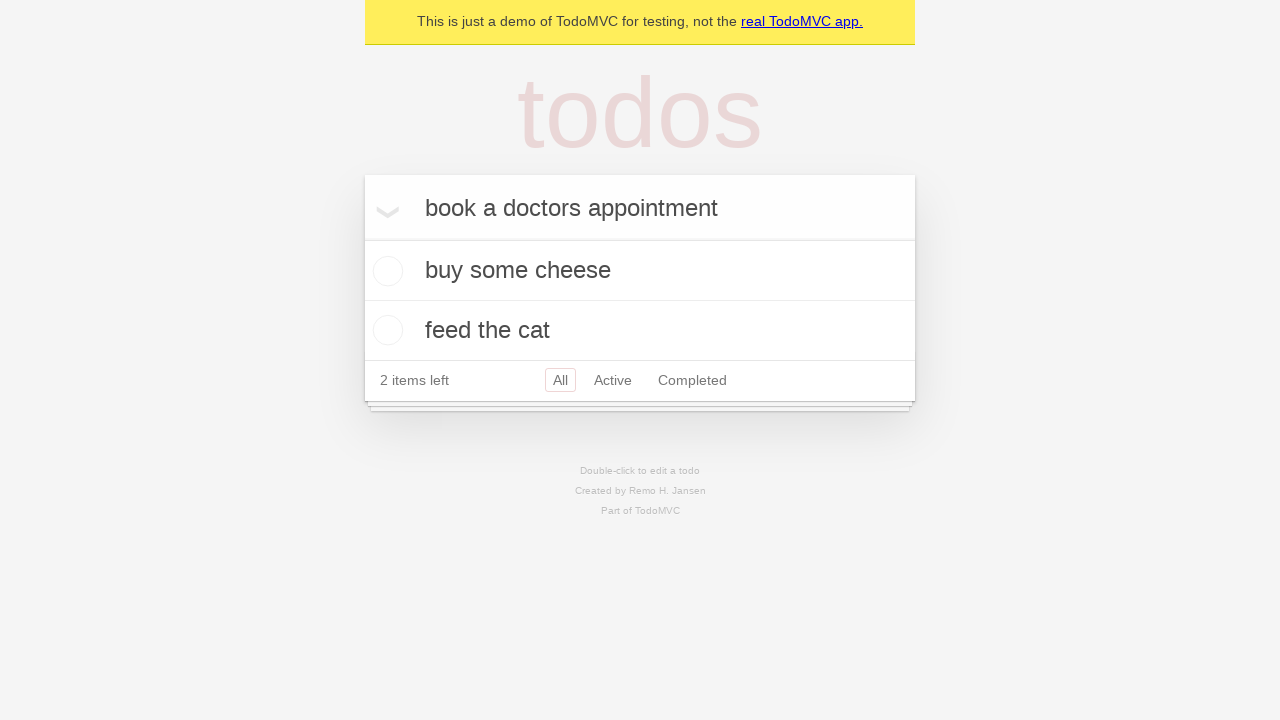

Pressed Enter to create third todo on internal:attr=[placeholder="What needs to be done?"i]
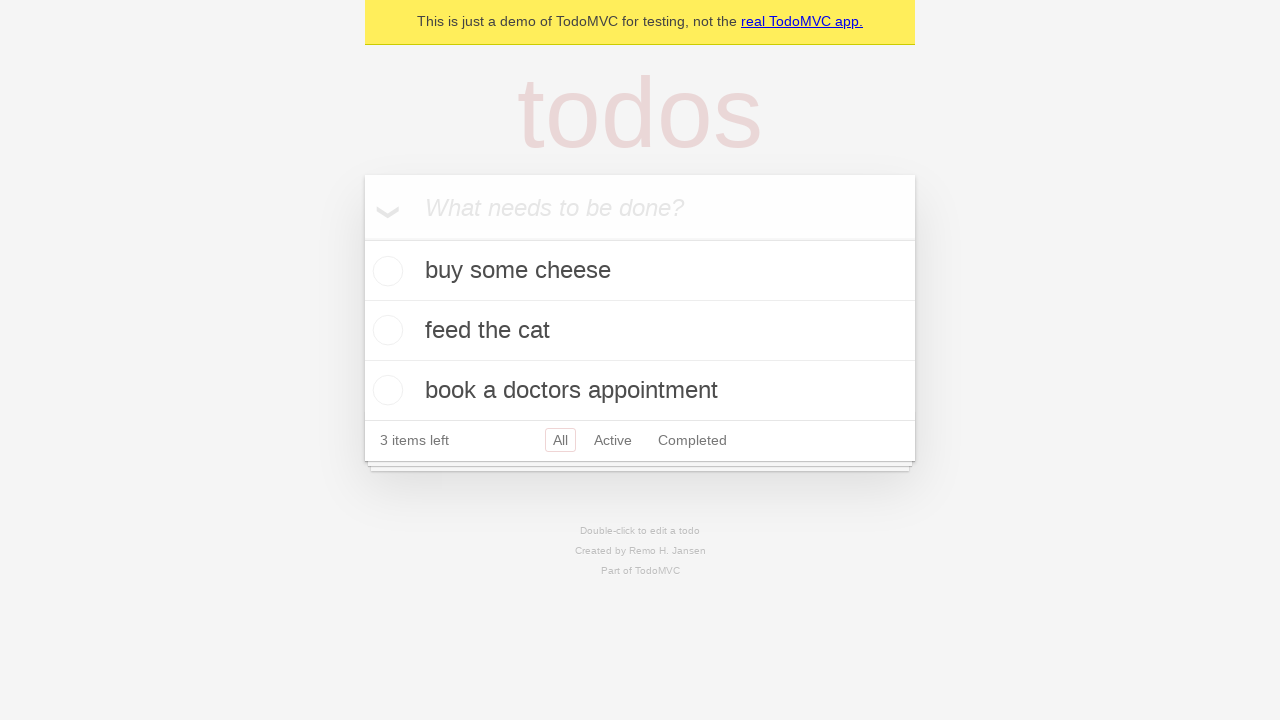

Double-clicked second todo item to enter edit mode at (640, 331) on internal:testid=[data-testid="todo-item"s] >> nth=1
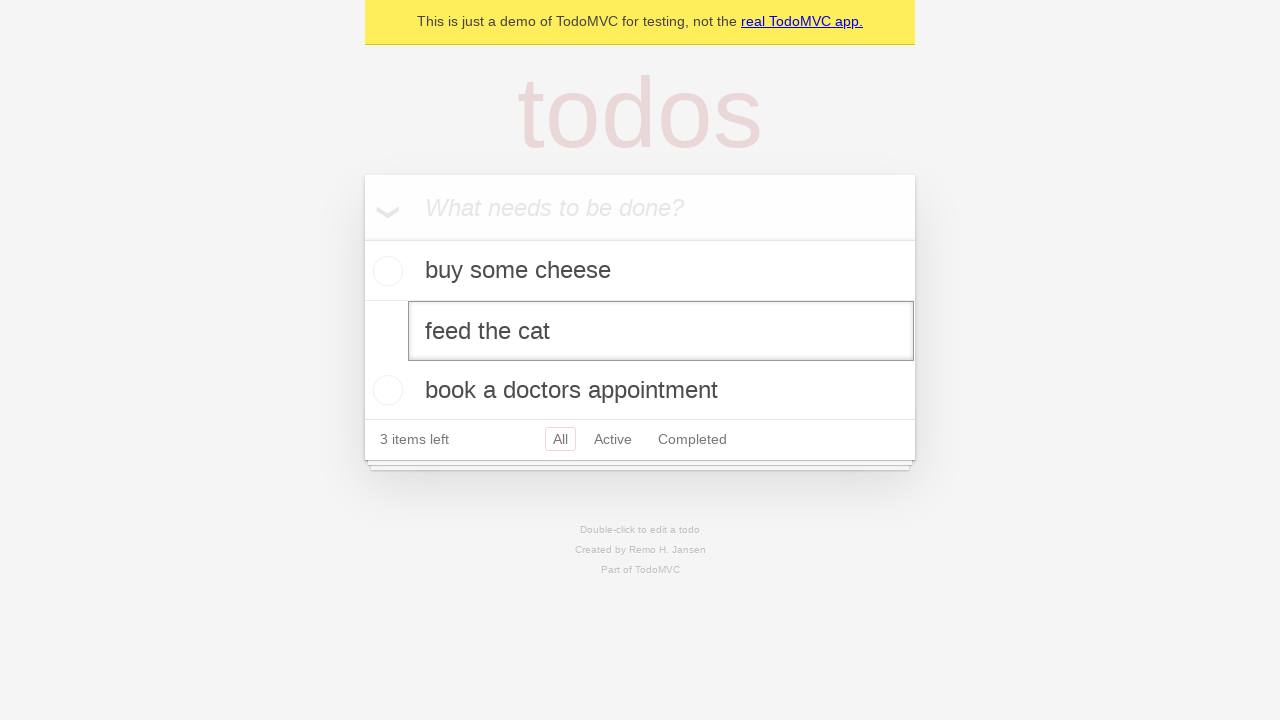

Cleared the edit field to empty string on internal:testid=[data-testid="todo-item"s] >> nth=1 >> internal:role=textbox[nam
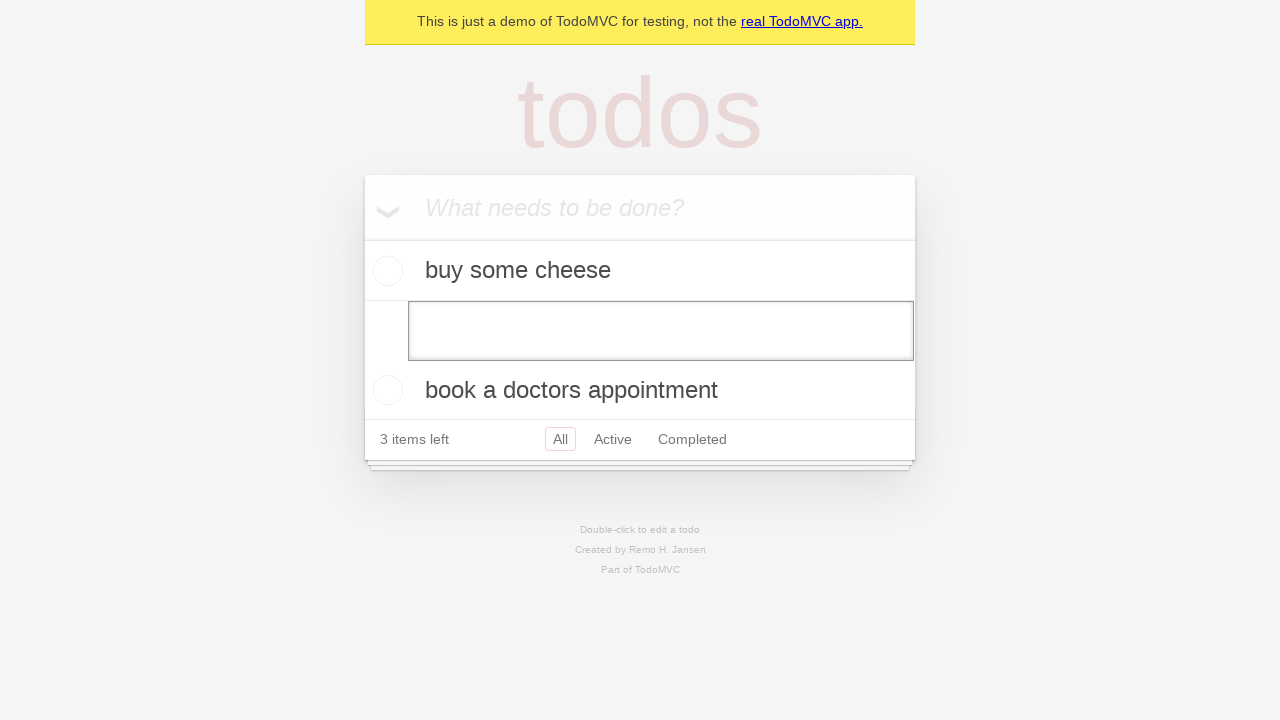

Pressed Enter to confirm empty todo, which should remove the item on internal:testid=[data-testid="todo-item"s] >> nth=1 >> internal:role=textbox[nam
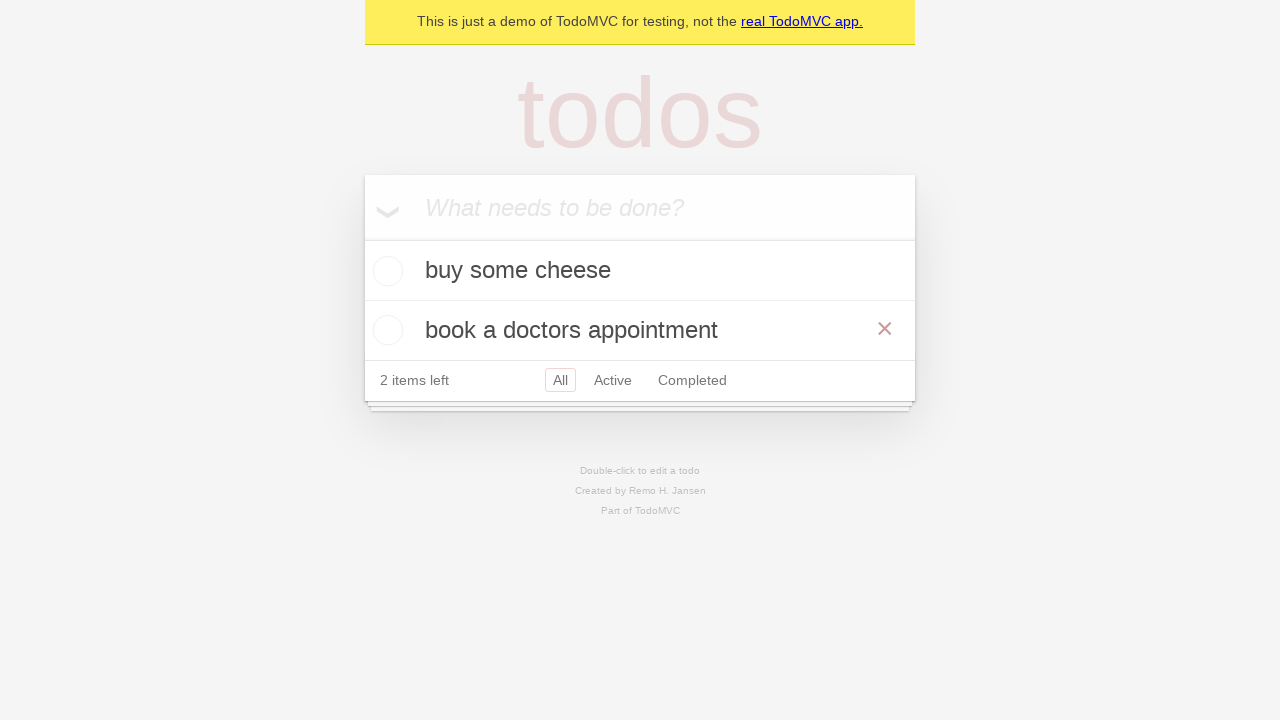

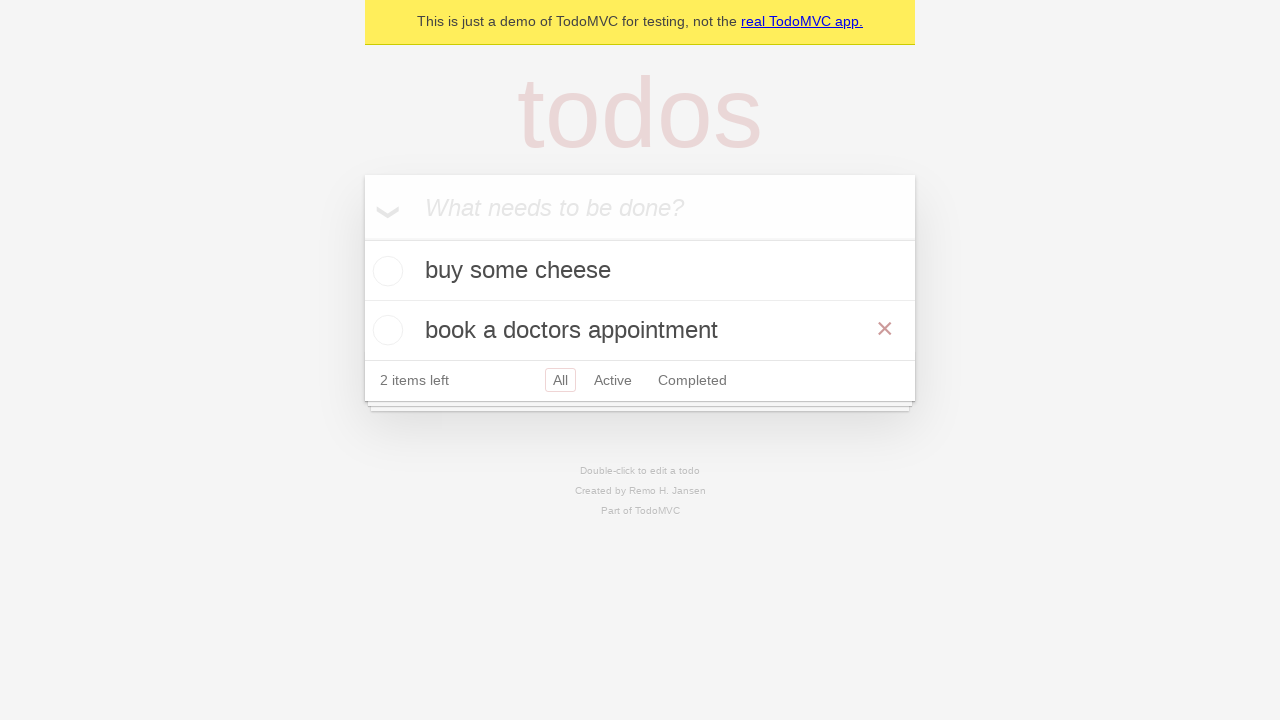